Navigates through a multi-level menu system by hovering over "Courses", then "Oracle", and finally clicking on "SQL Certification Training"

Starting URL: http://greenstech.in/selenium-course-content.html

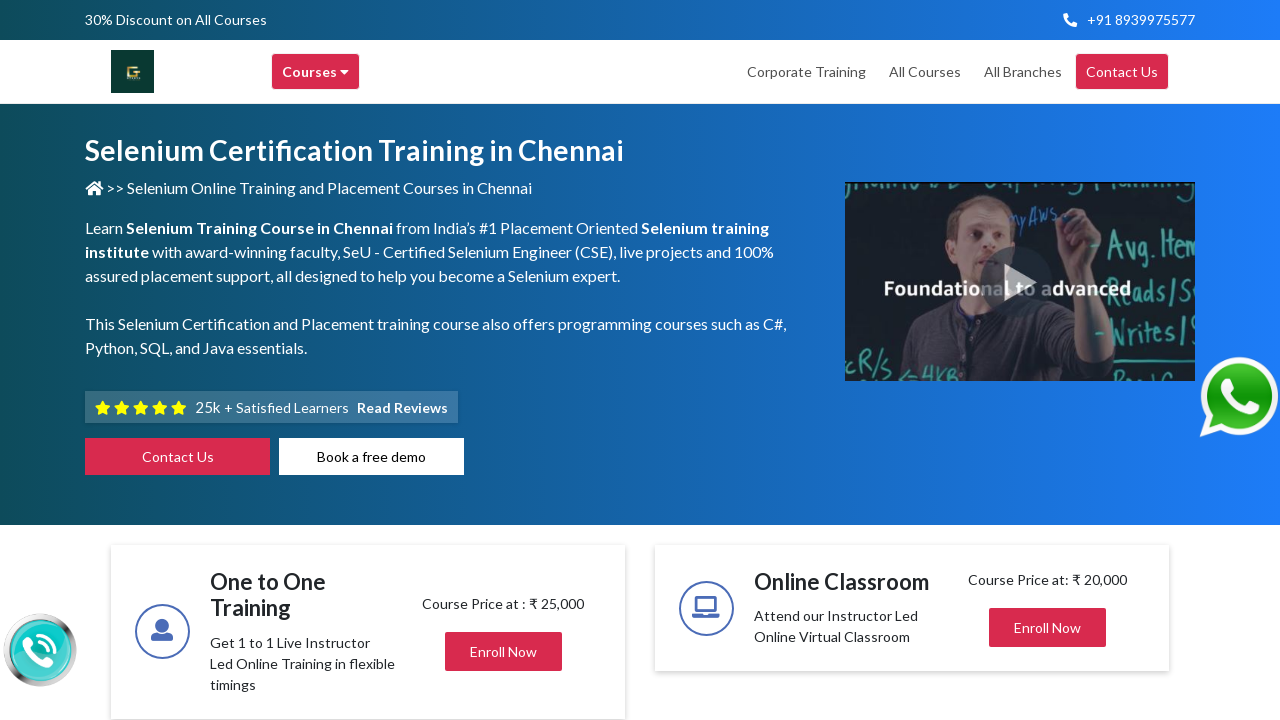

Hovered over 'Courses' menu item at (316, 72) on xpath=//div[text()='Courses ']
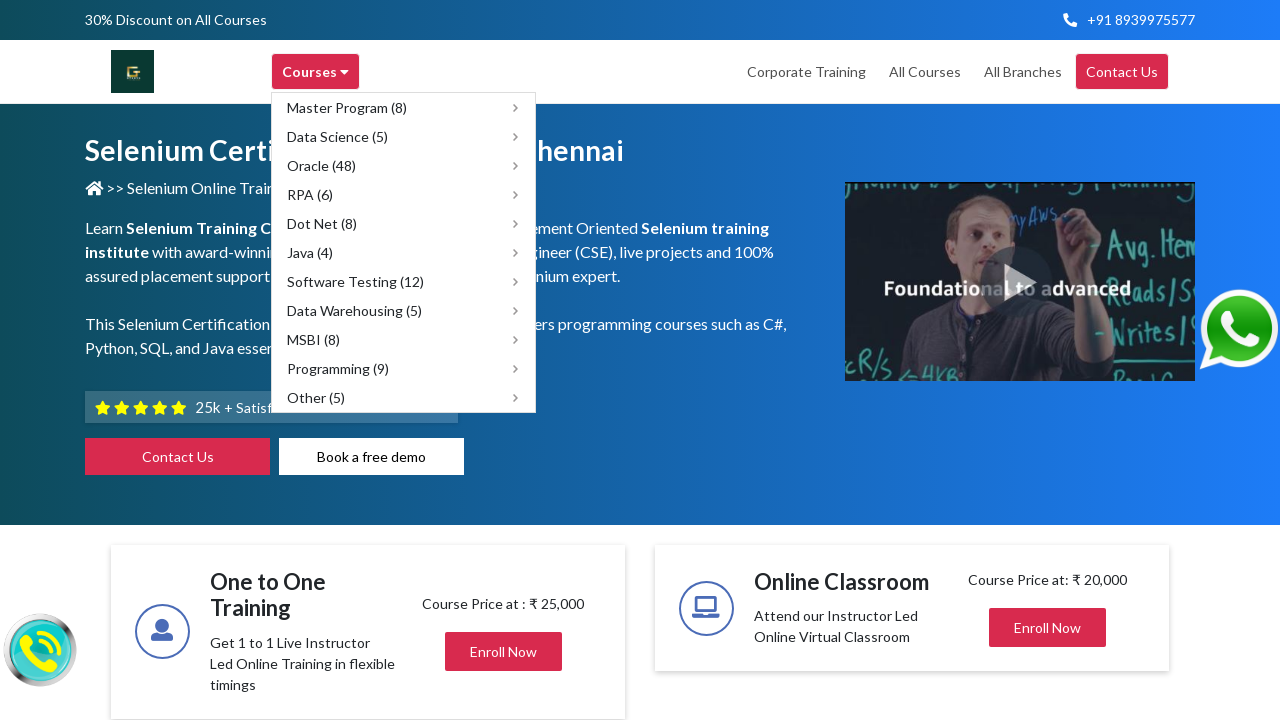

Waited 1000ms for Courses submenu to appear
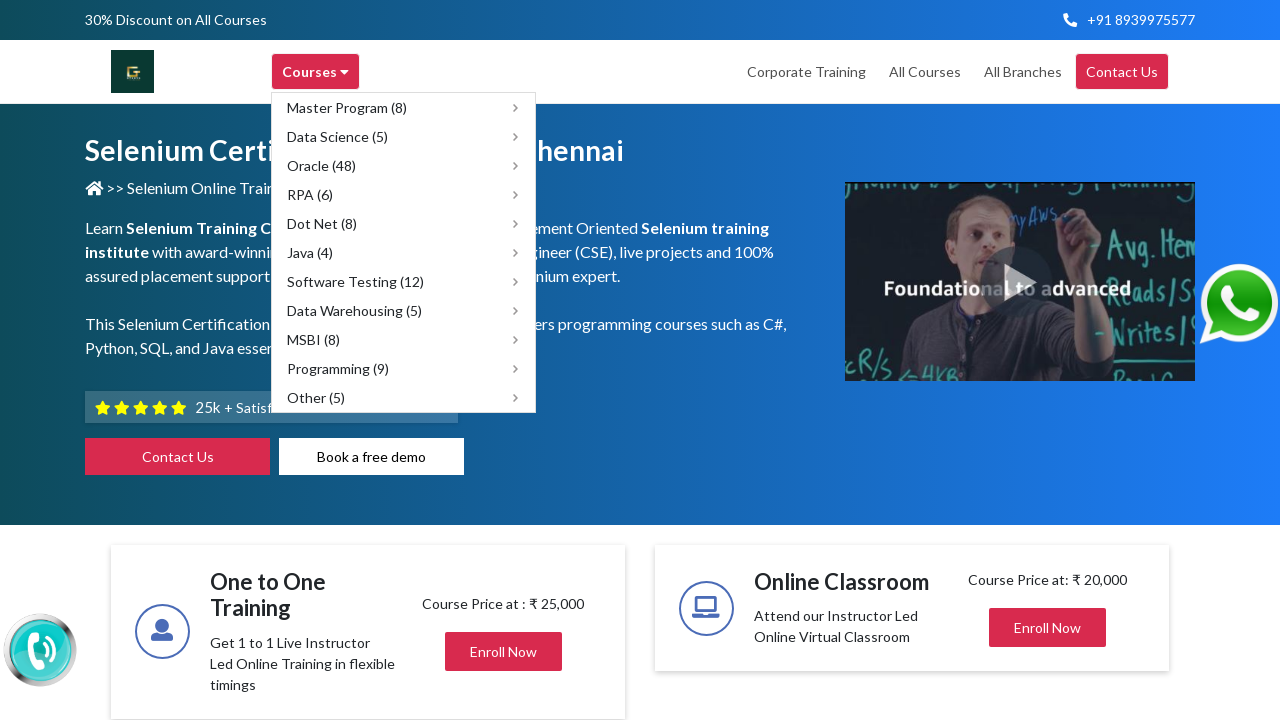

Hovered over 'Oracle (48)' submenu item at (322, 166) on xpath=//span[text()='Oracle (48)']
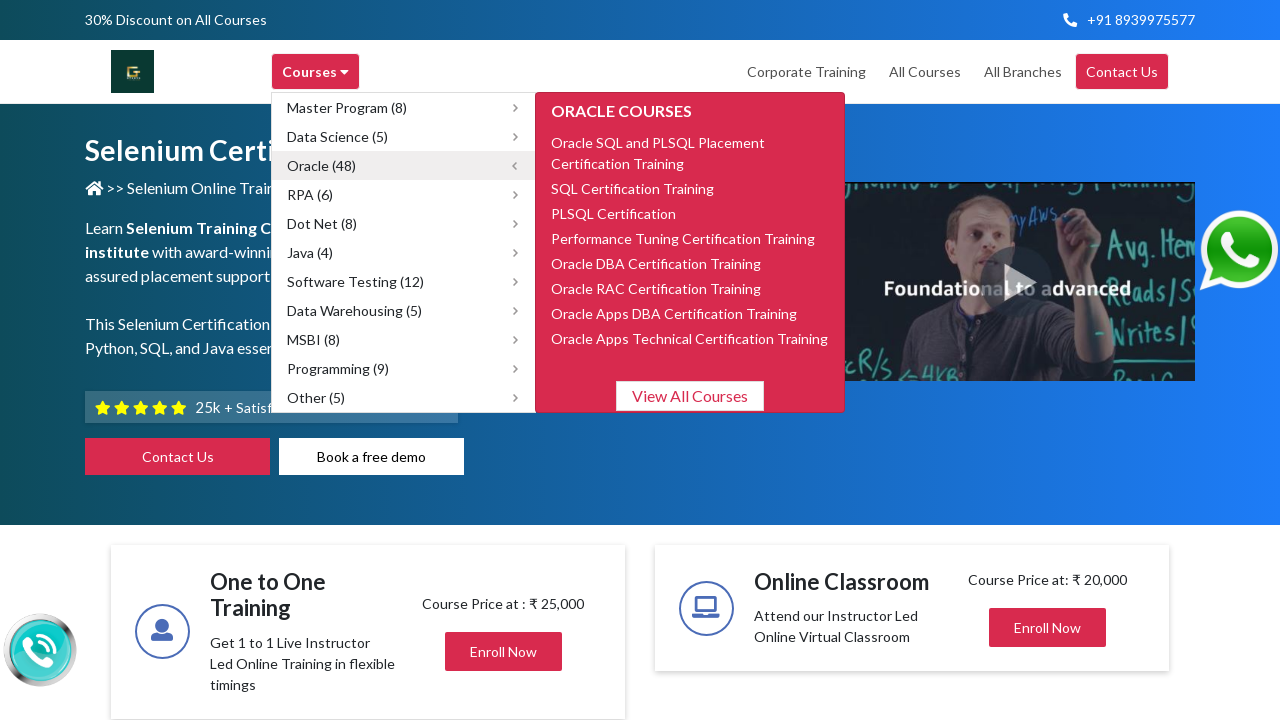

Waited 1000ms for Oracle submenu to expand
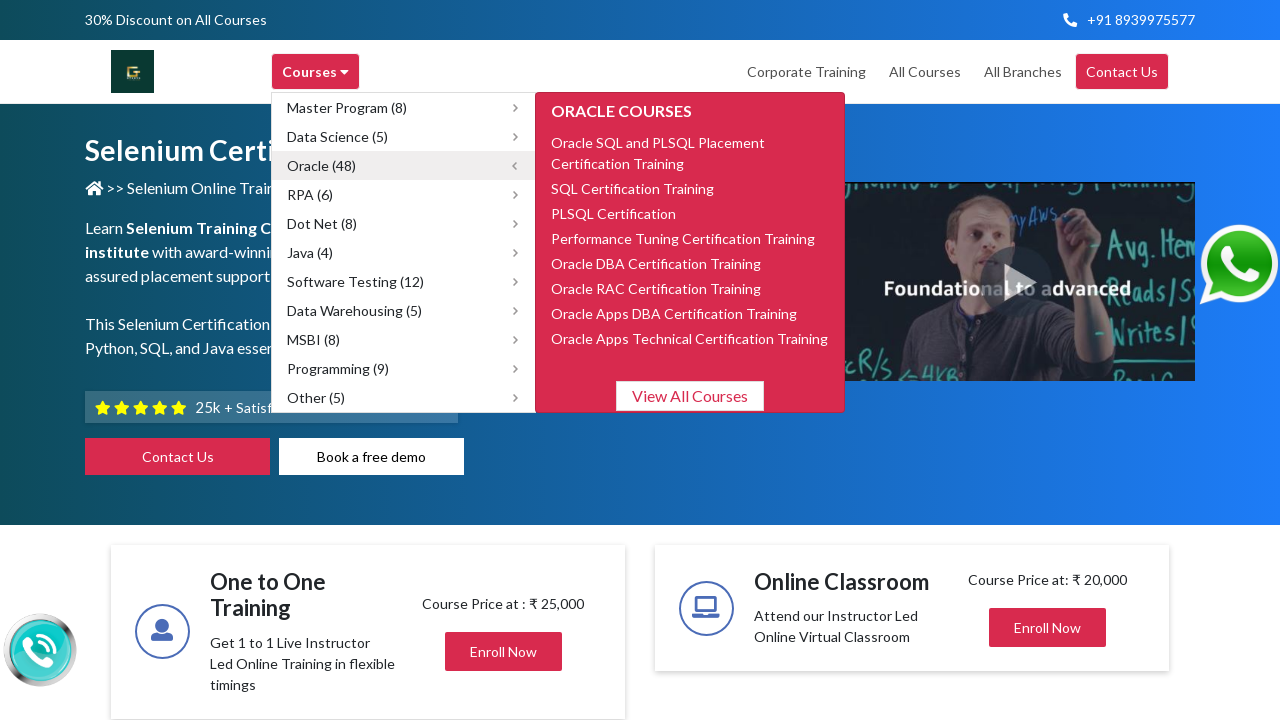

Clicked on 'SQL Certification Training' link at (632, 188) on xpath=//span[text()='SQL Certification Training']
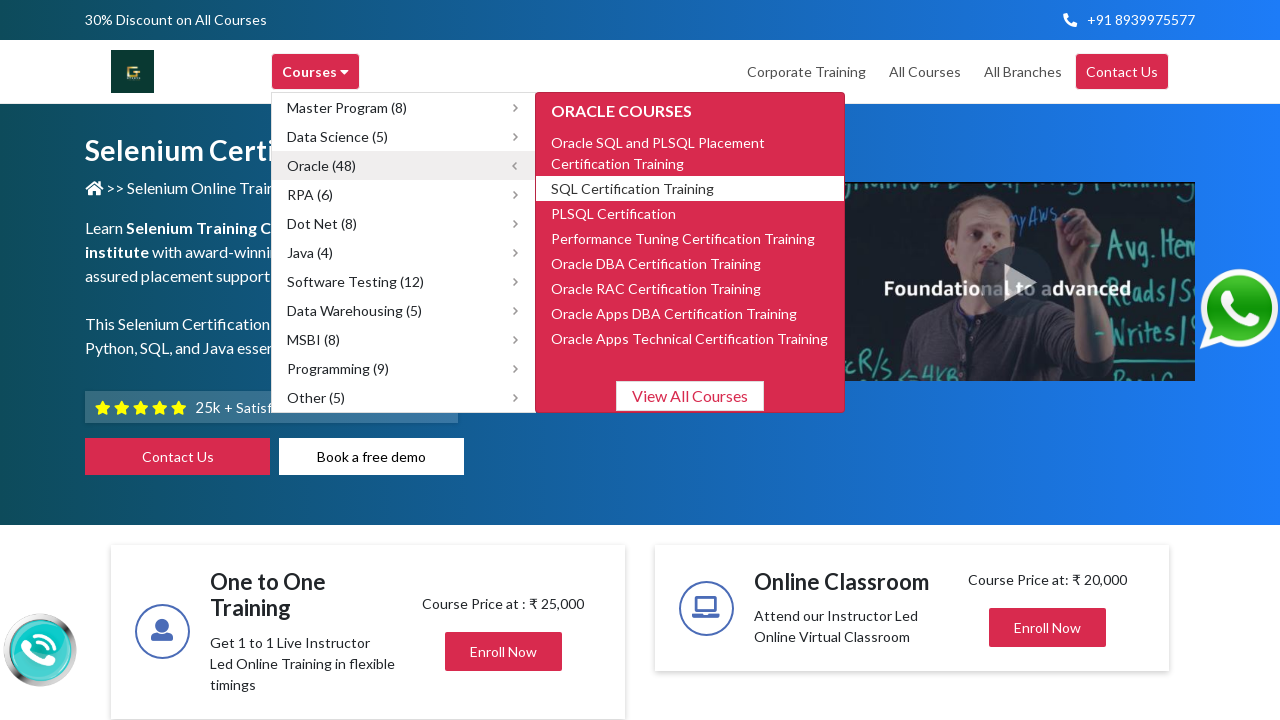

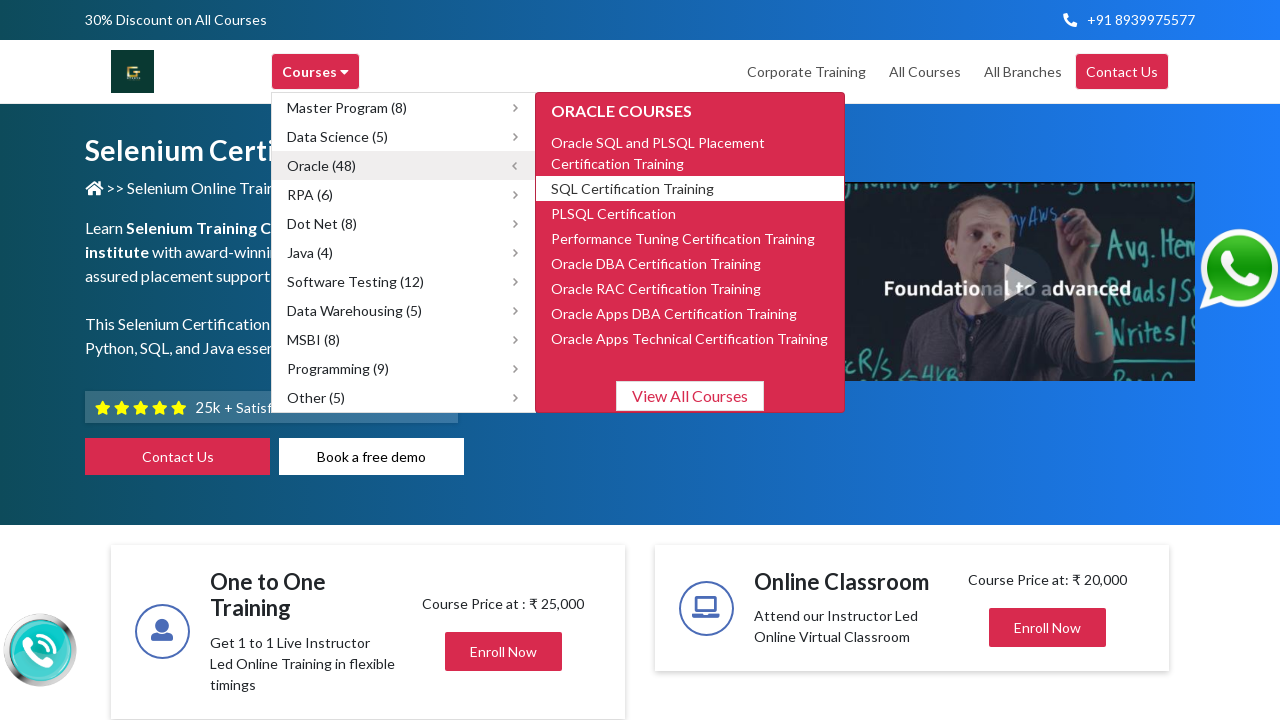